Navigates through Audible's search results pages by clicking the next page button, testing pagination functionality across 3 pages.

Starting URL: https://www.audible.com/search

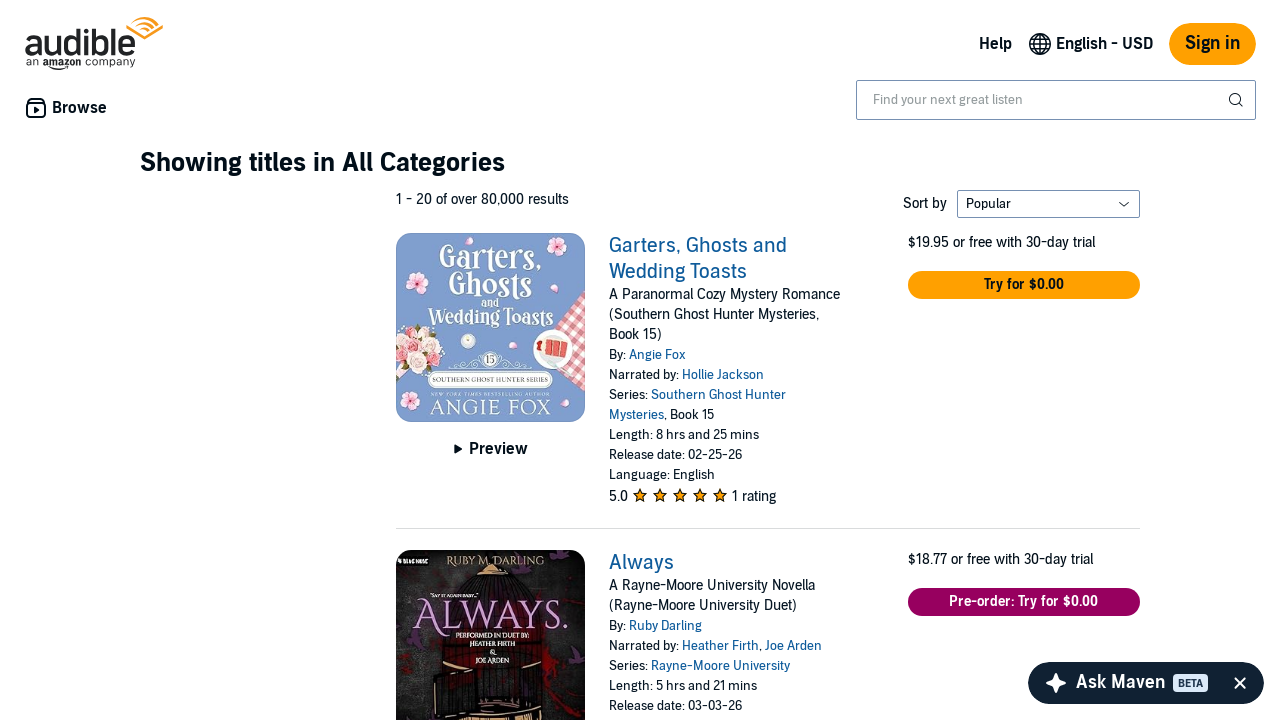

Waited for product container to appear
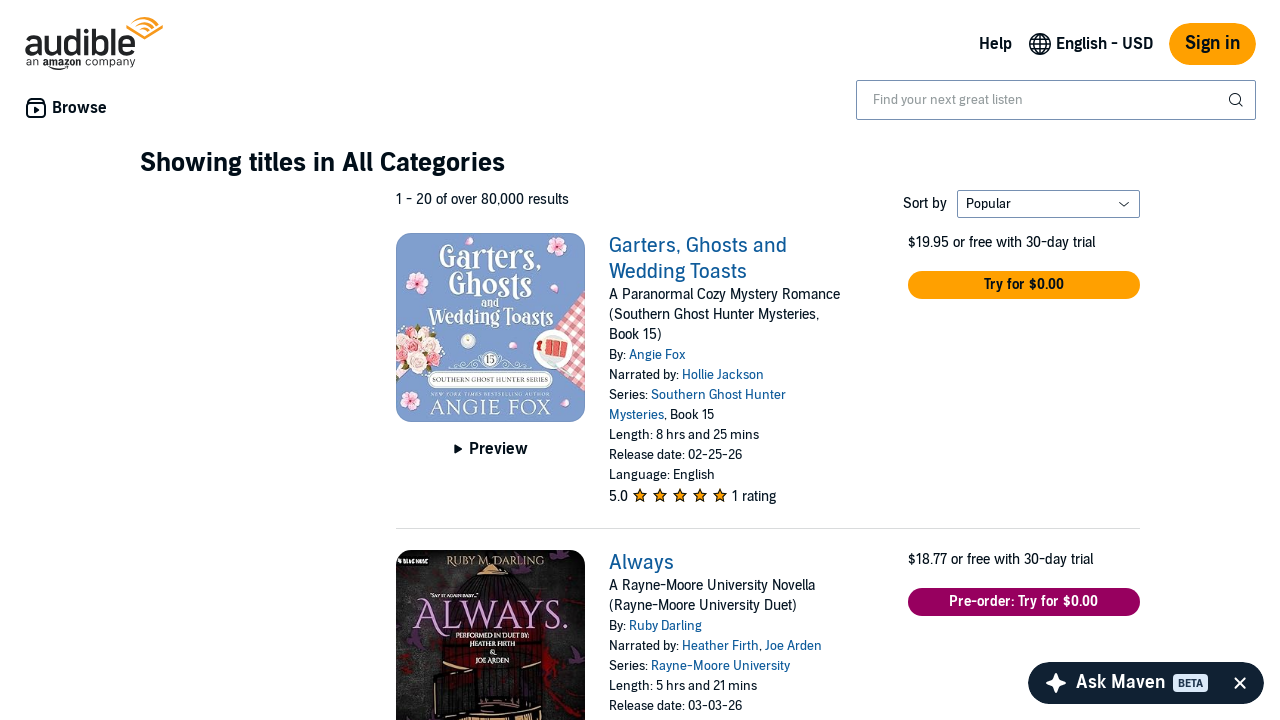

Waited for pagination elements to be visible
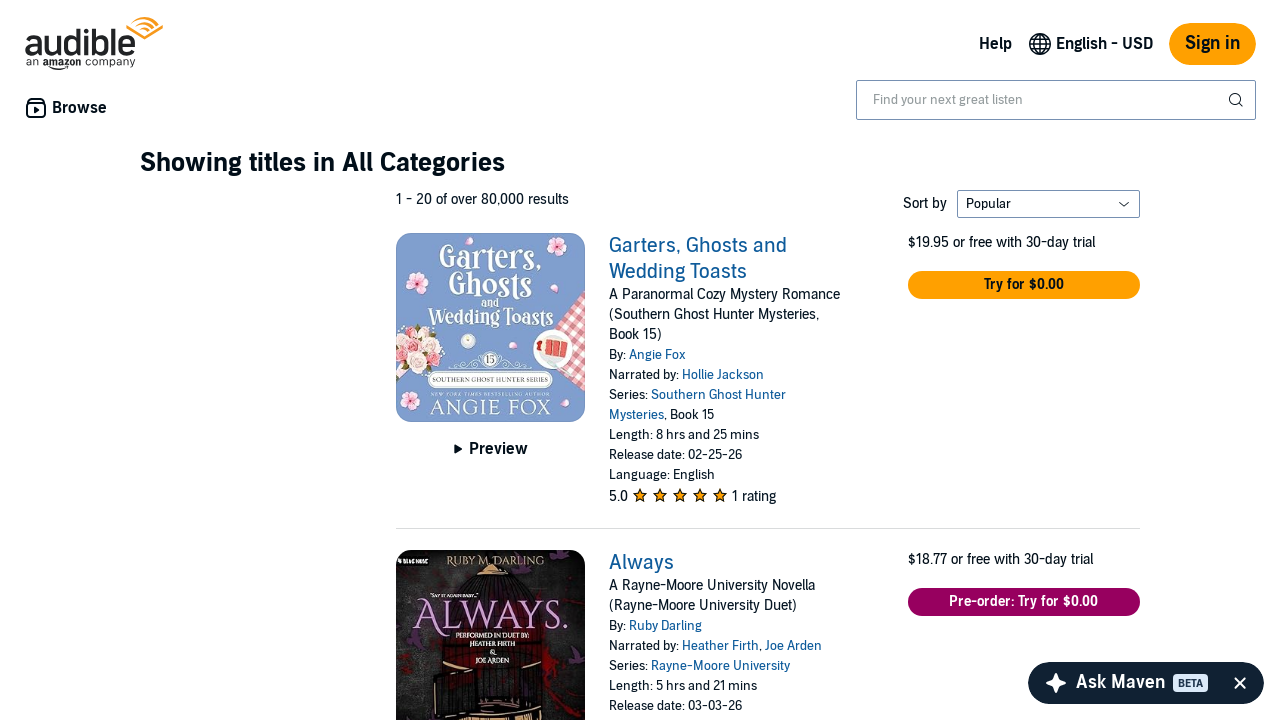

Waited for products to load on first page
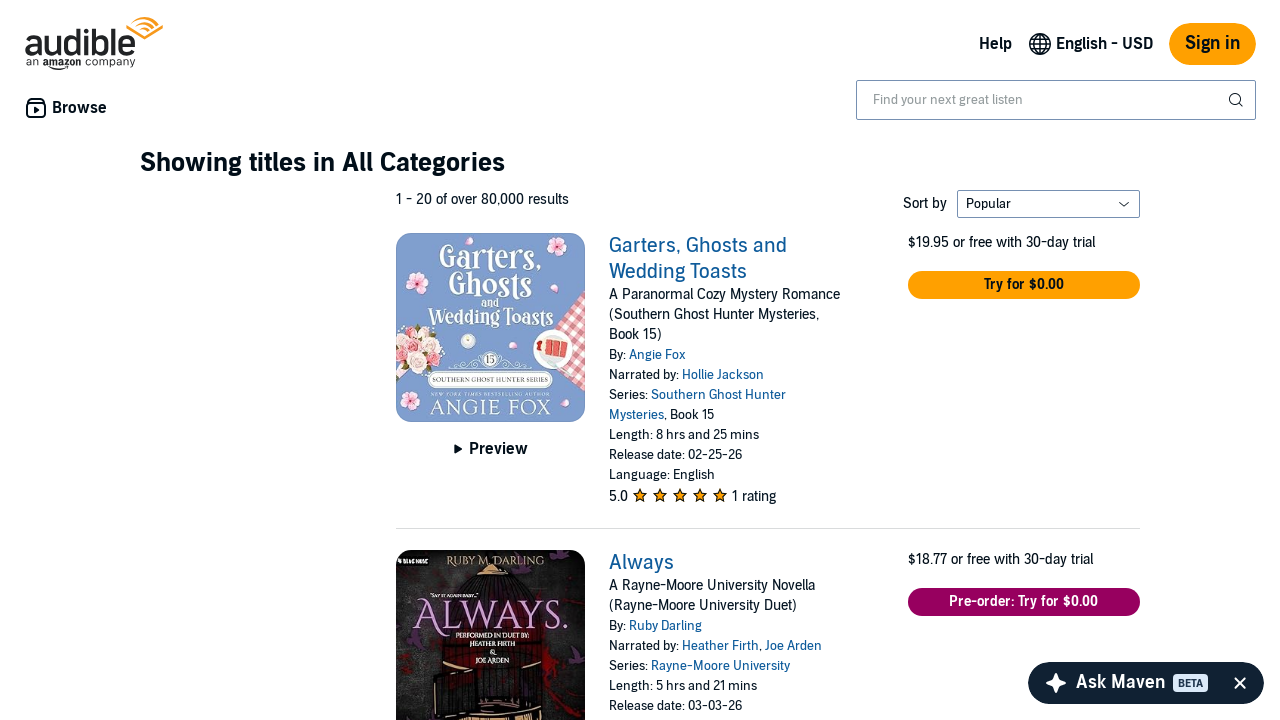

Waited 2 seconds for content to stabilize
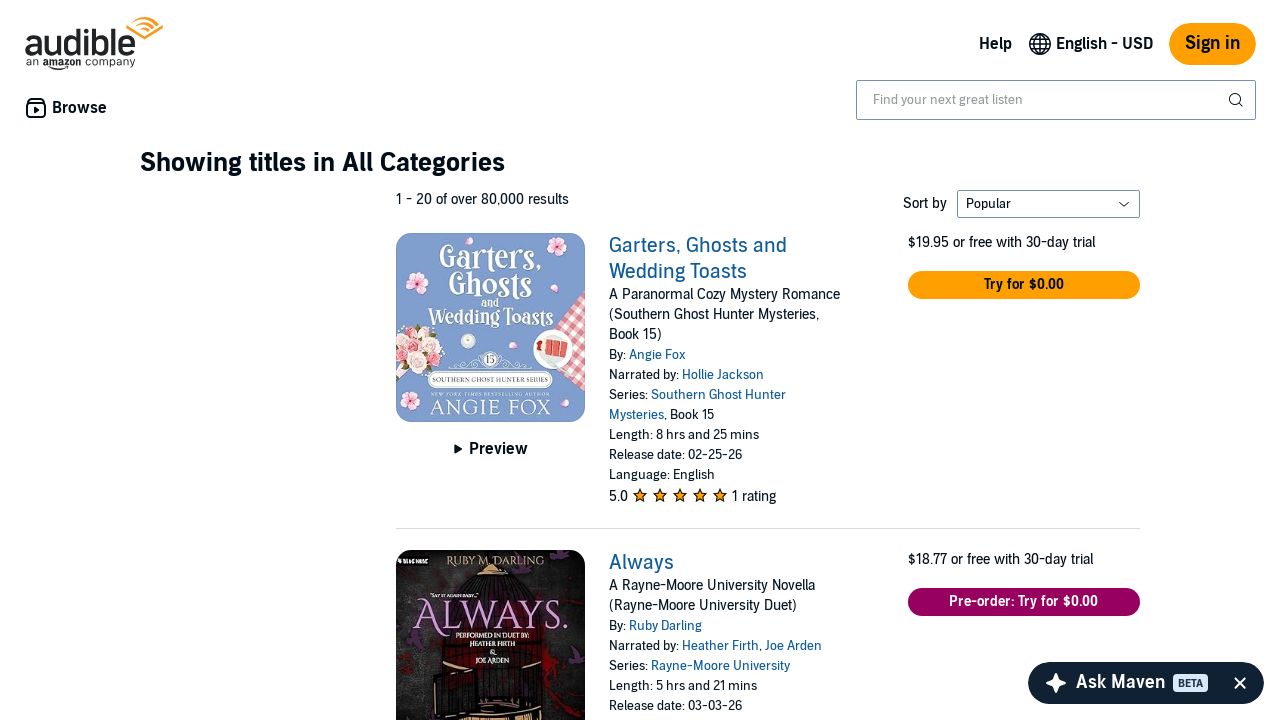

Clicked next page button to navigate to page 2 at (1124, 361) on span.nextButton
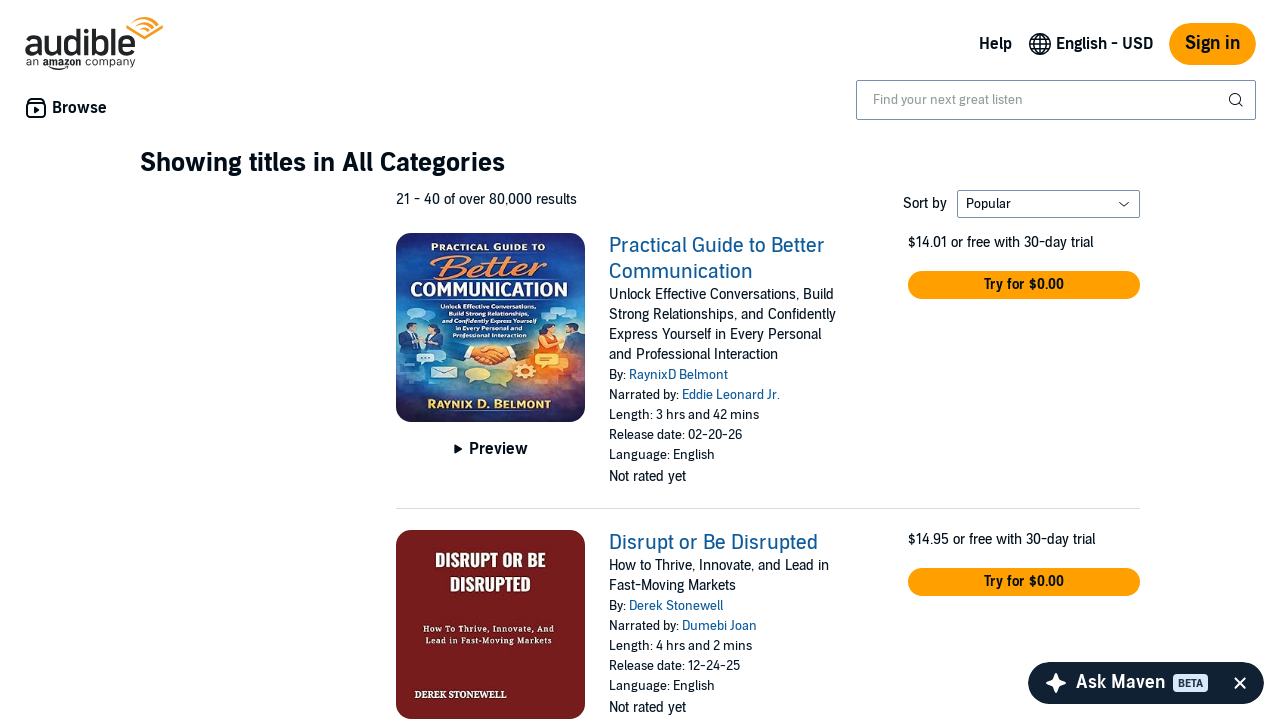

Waited for products to load on page 2
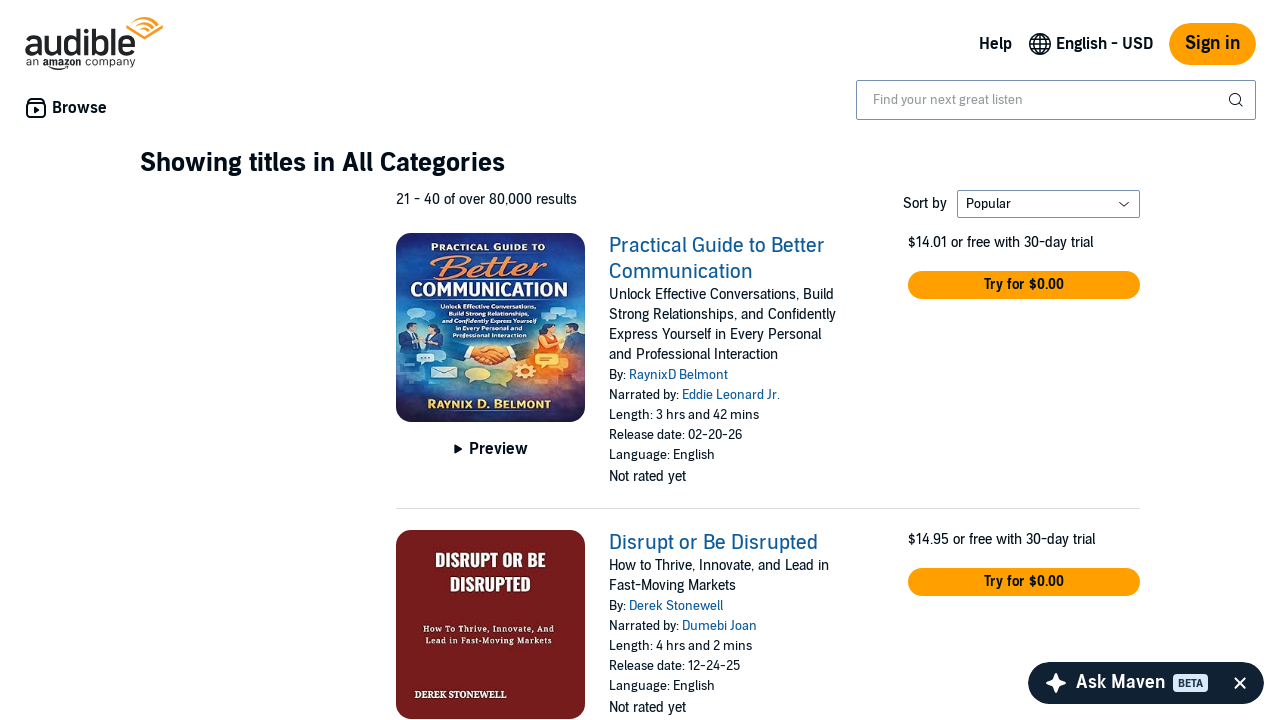

Waited 2 seconds for content to stabilize
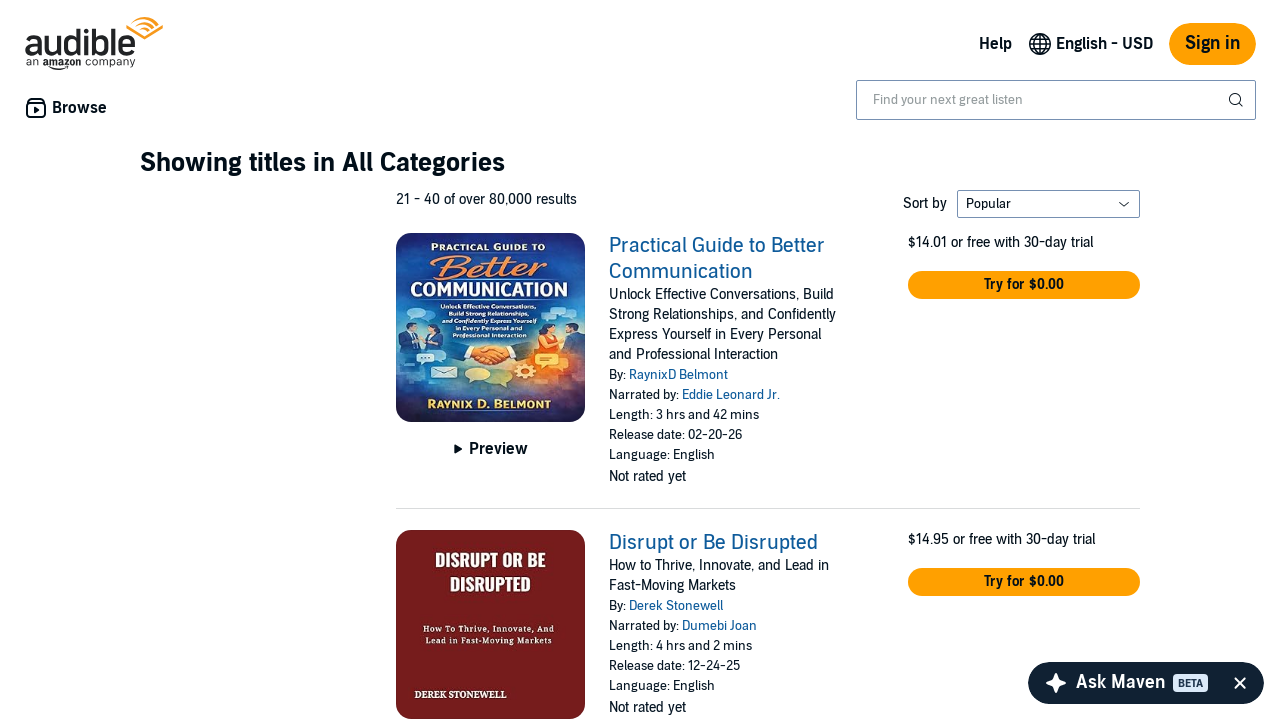

Clicked next page button to navigate to page 3 at (1124, 361) on span.nextButton
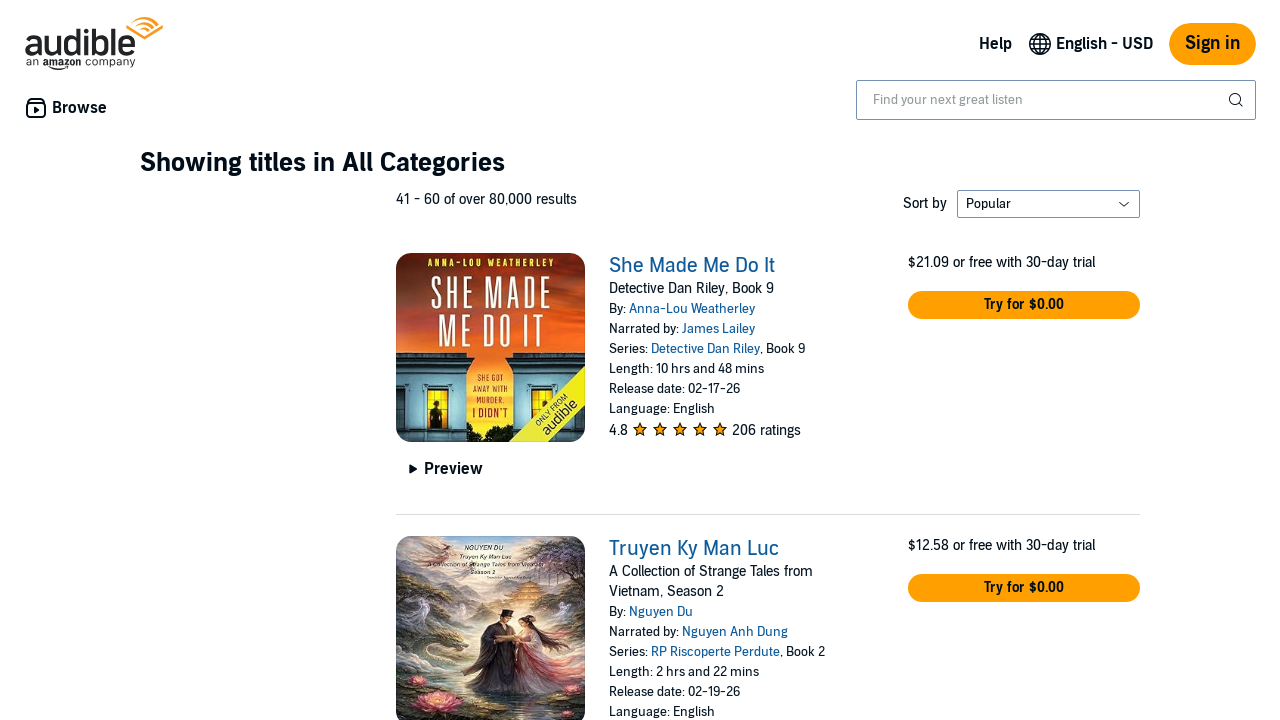

Waited for products to load on page 3
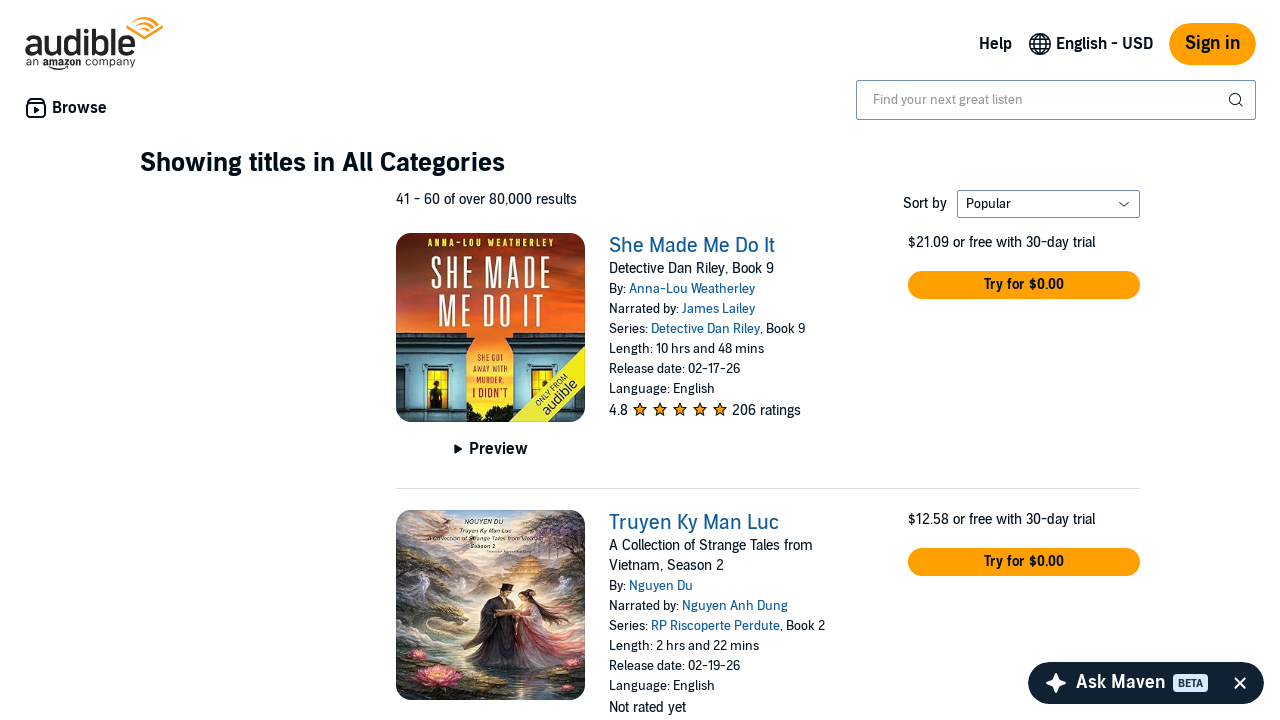

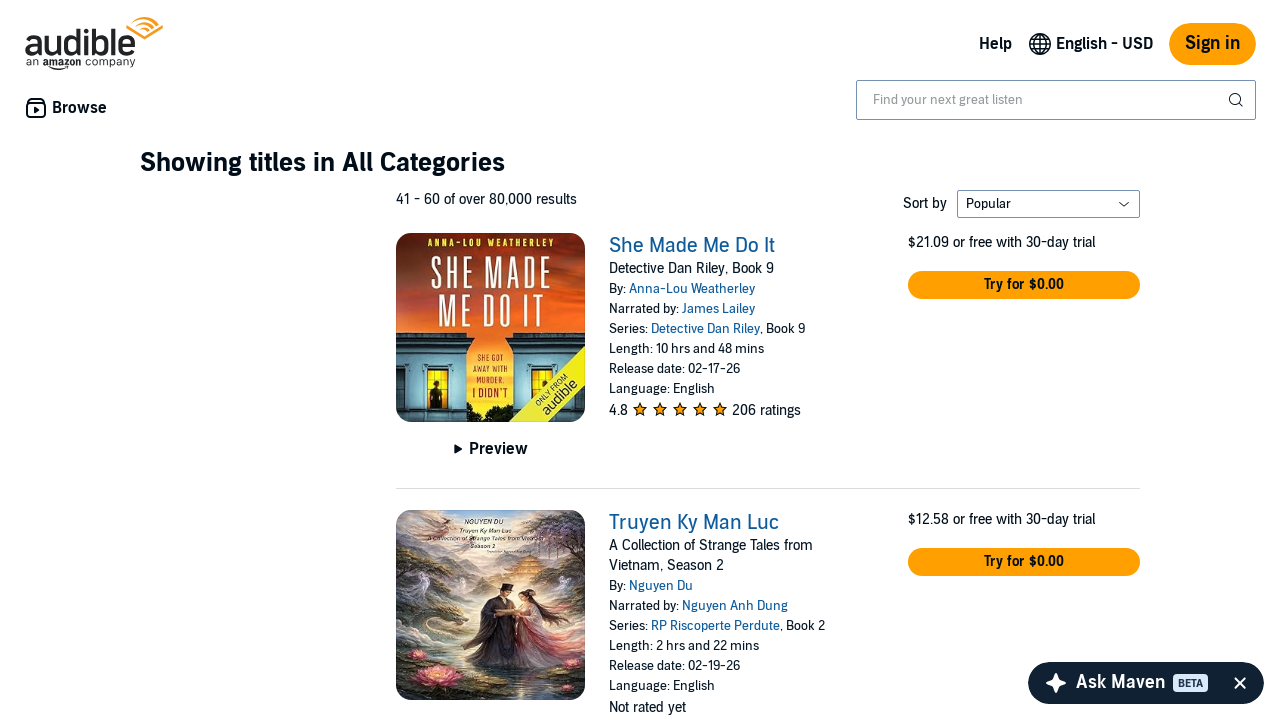